Tests toHaveCount assertion by verifying the number of list items

Starting URL: https://demoapp-sable-gamma.vercel.app/

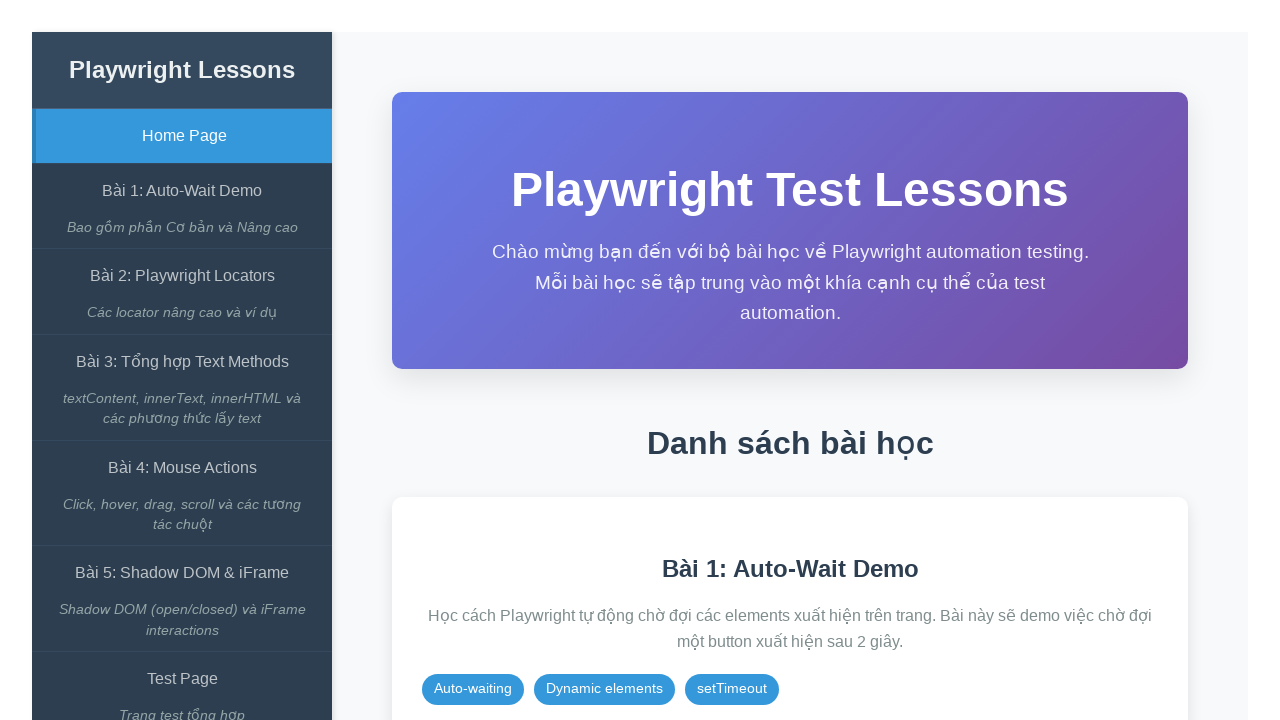

Clicked on the Auto-Wait Demo link at (182, 191) on internal:role=link[name="Bài 1: Auto-Wait Demo"i]
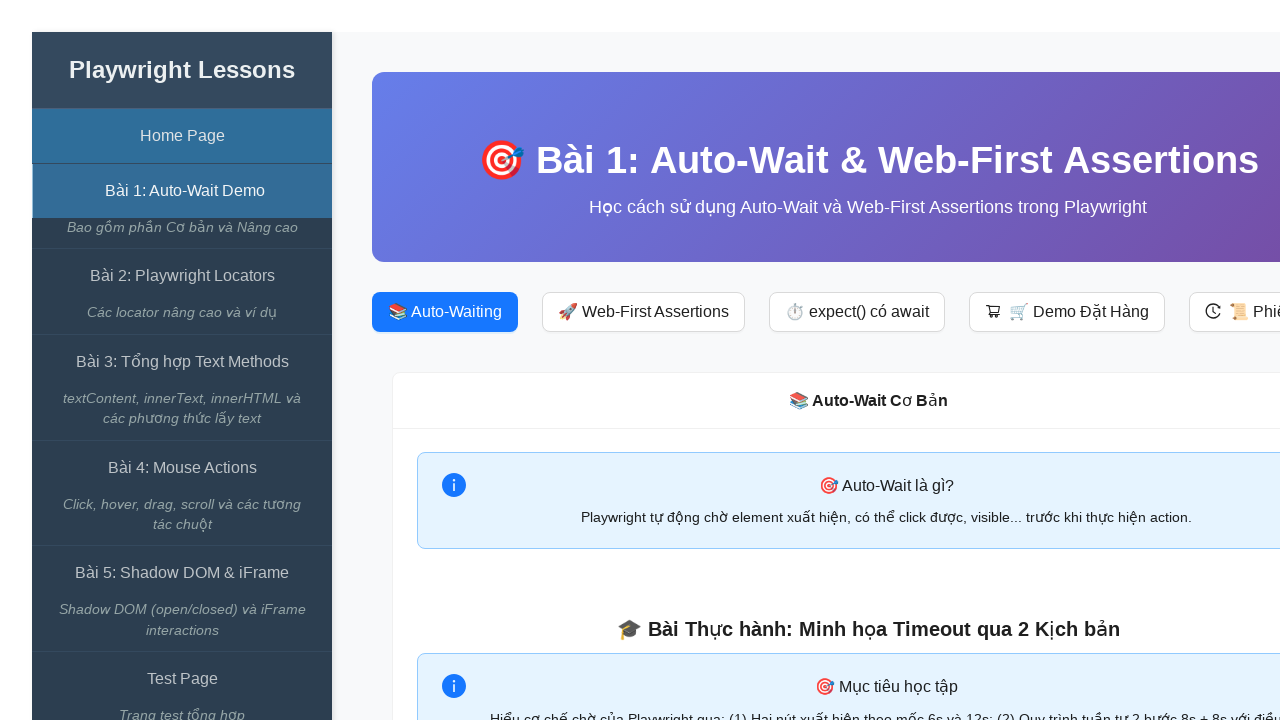

Clicked on the expect() có await button at (857, 312) on internal:role=button[name="expect() có await"i]
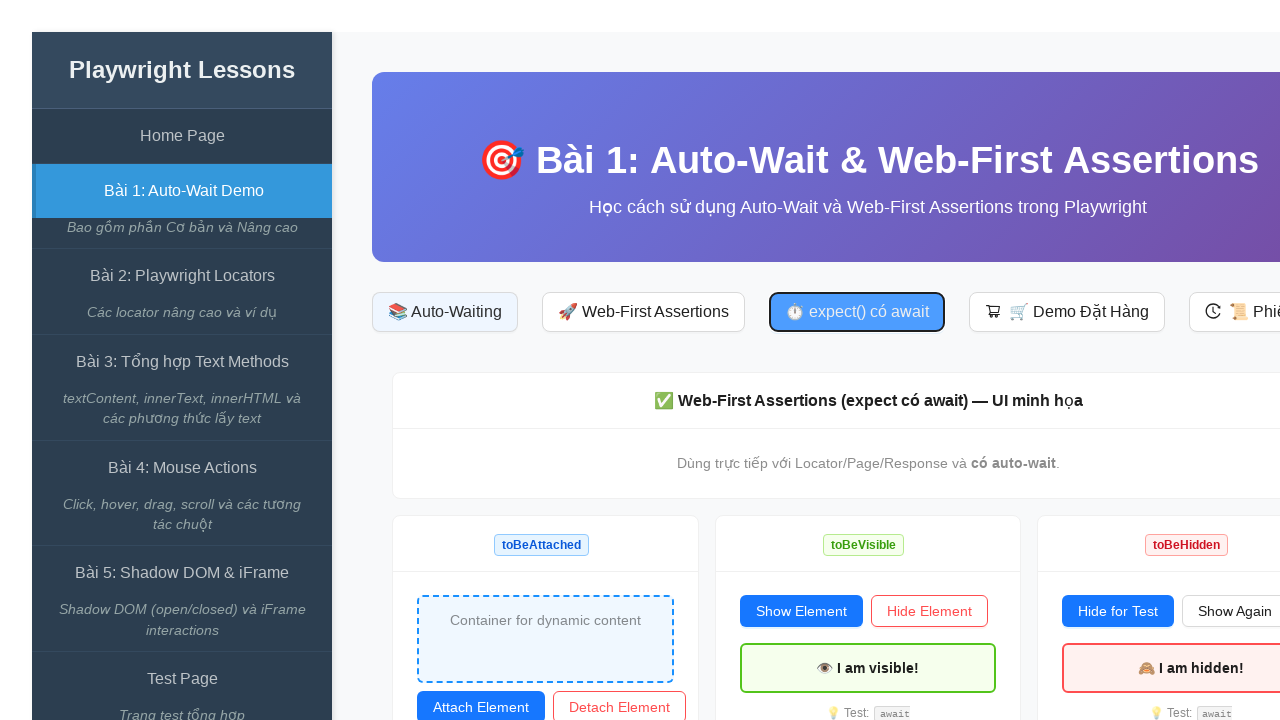

Verified that the list items count equals 2 using toHaveCount assertion
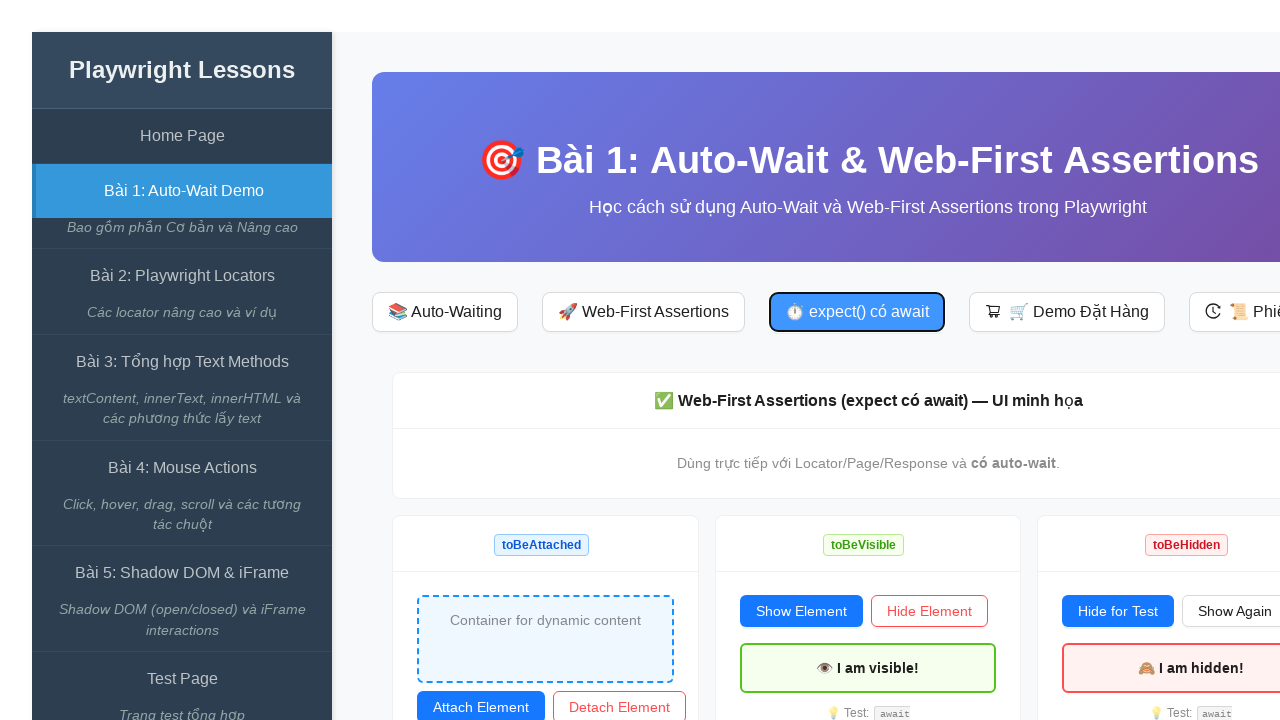

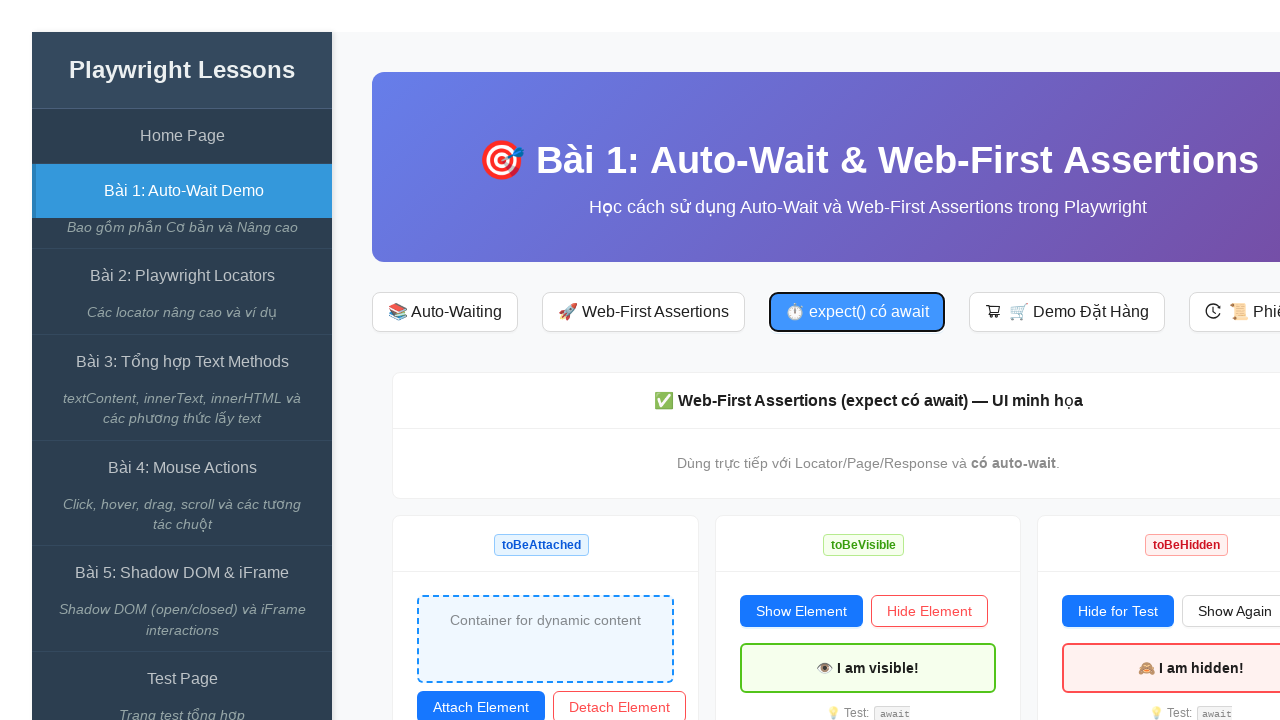